Tests prompt alert by clicking a button, entering text in the prompt, and verifying the result

Starting URL: https://demoqa.com/alerts

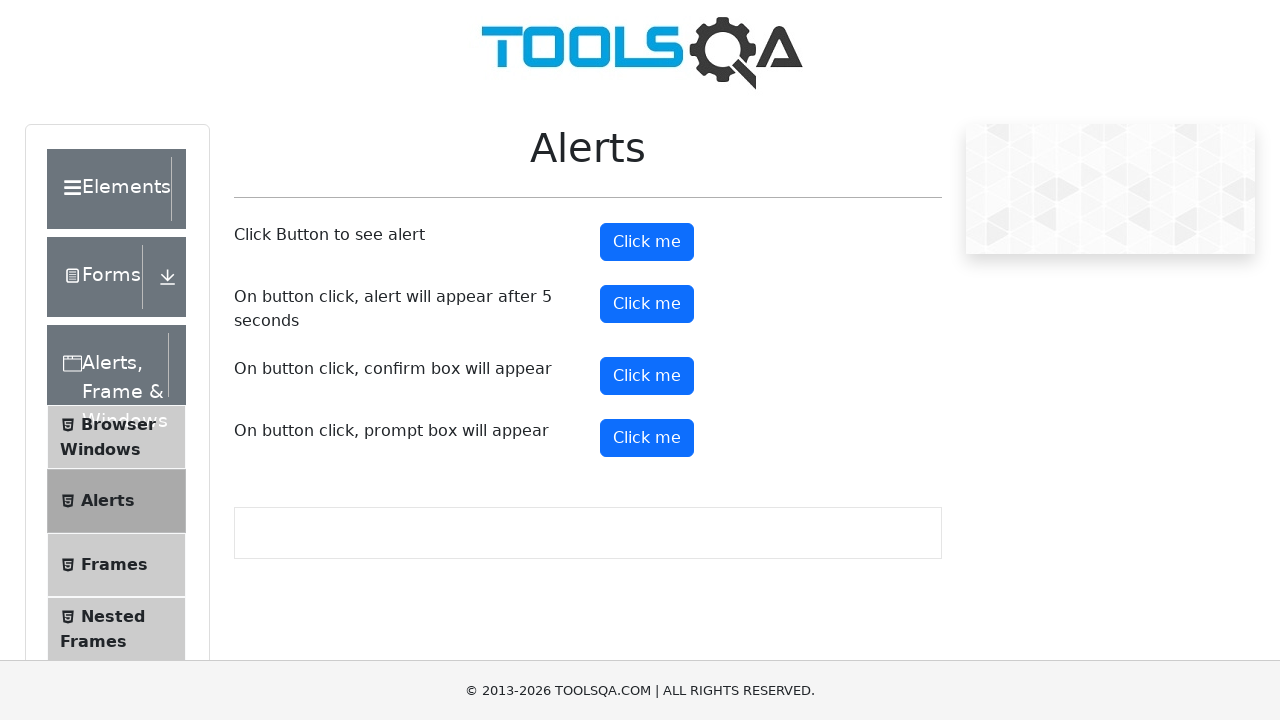

Scrolled to bottom of page
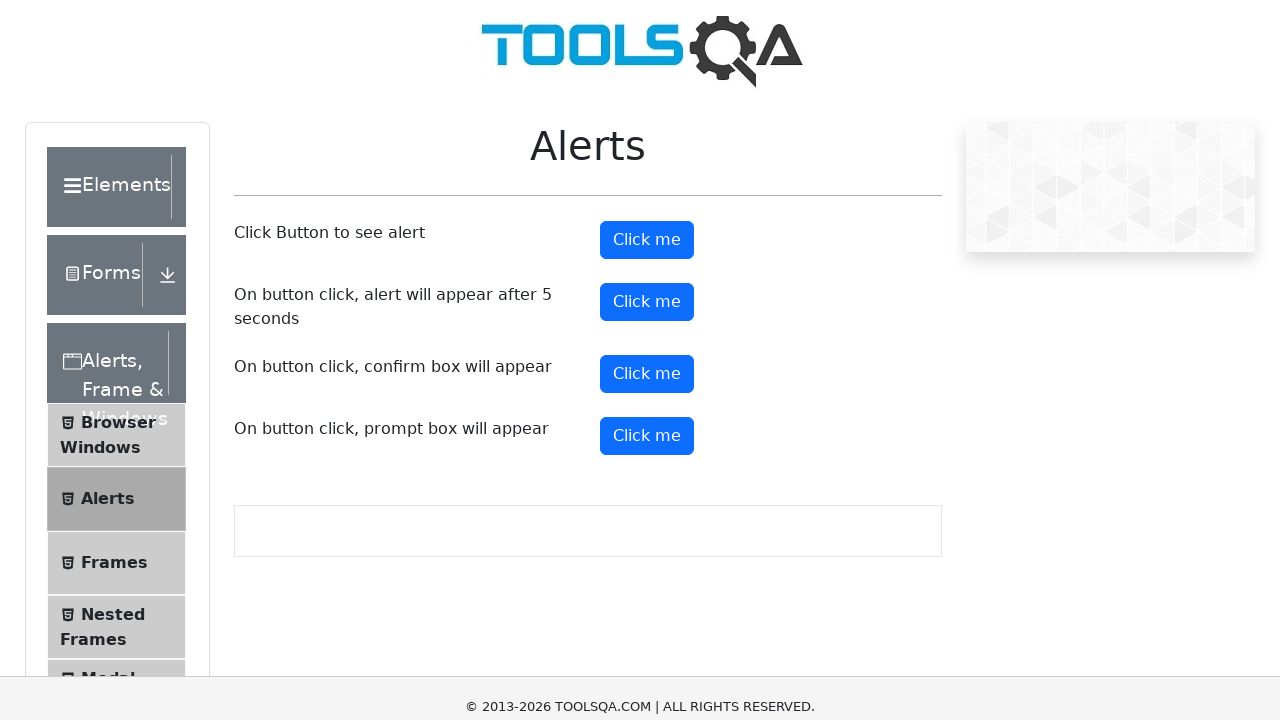

Prompt button element loaded
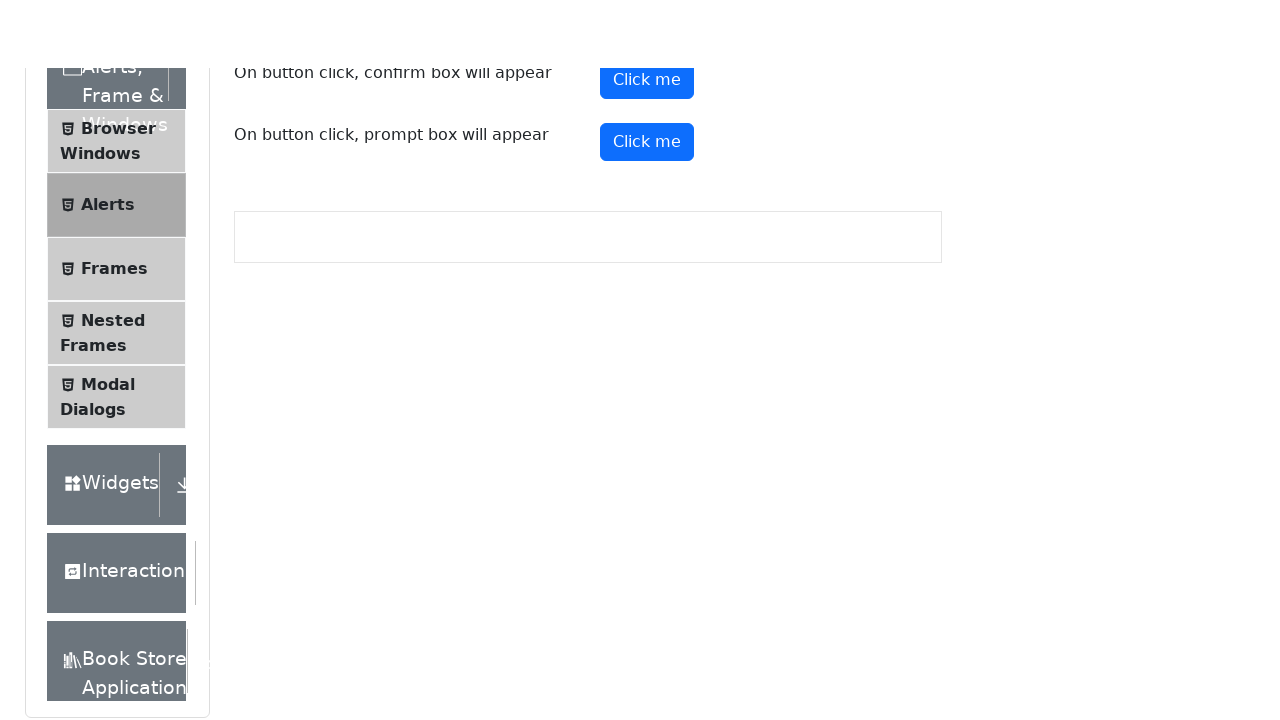

Dialog handler registered to accept prompt with 'Jennifer'
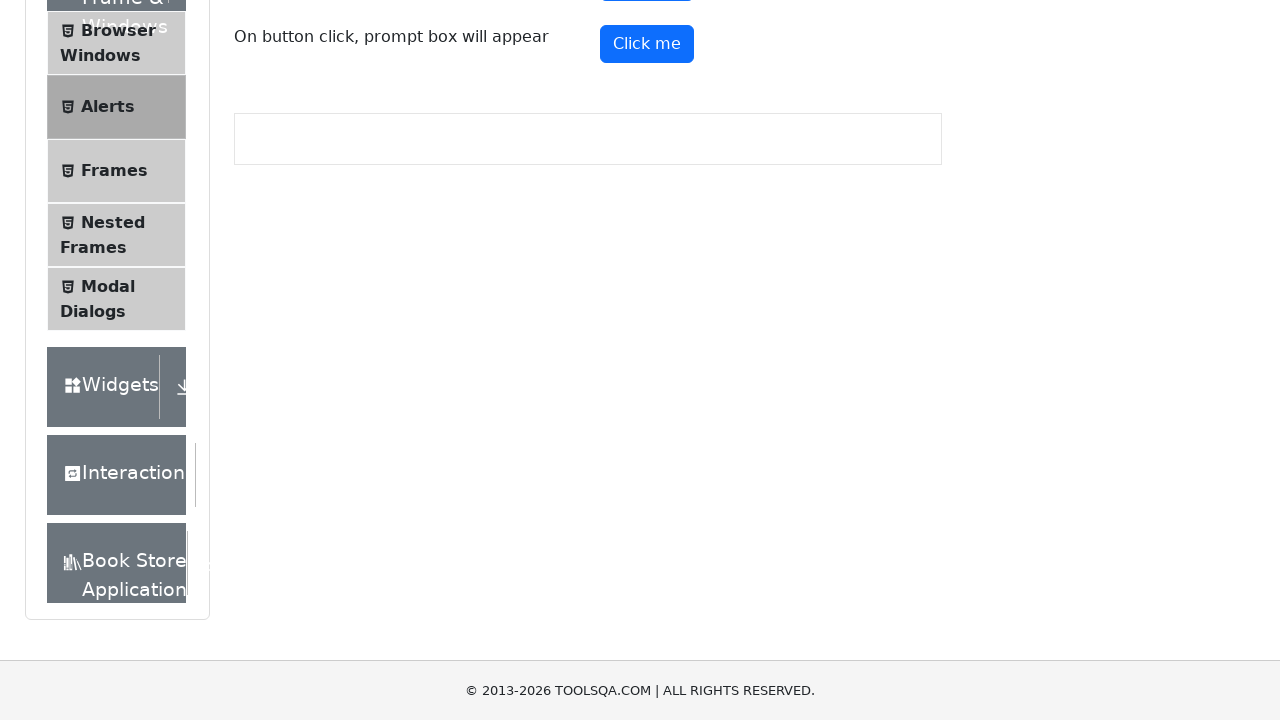

Clicked prompt button to trigger alert at (647, 44) on #promtButton
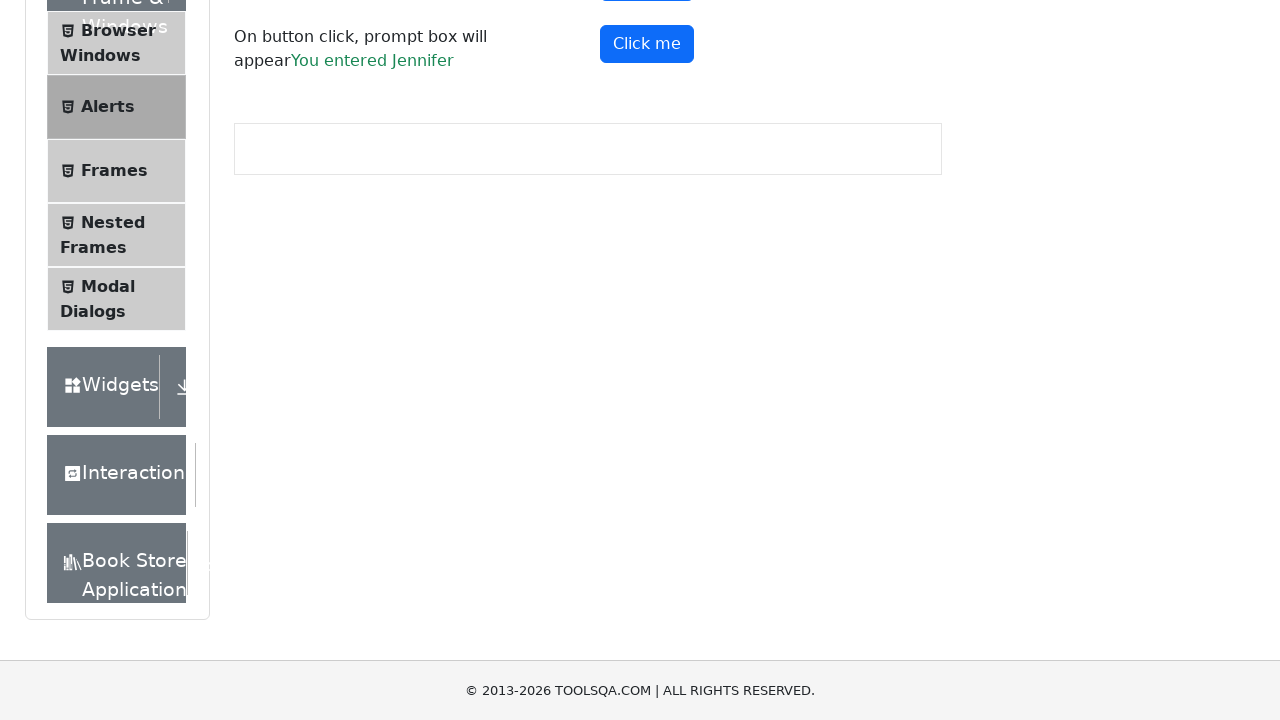

Prompt result element loaded
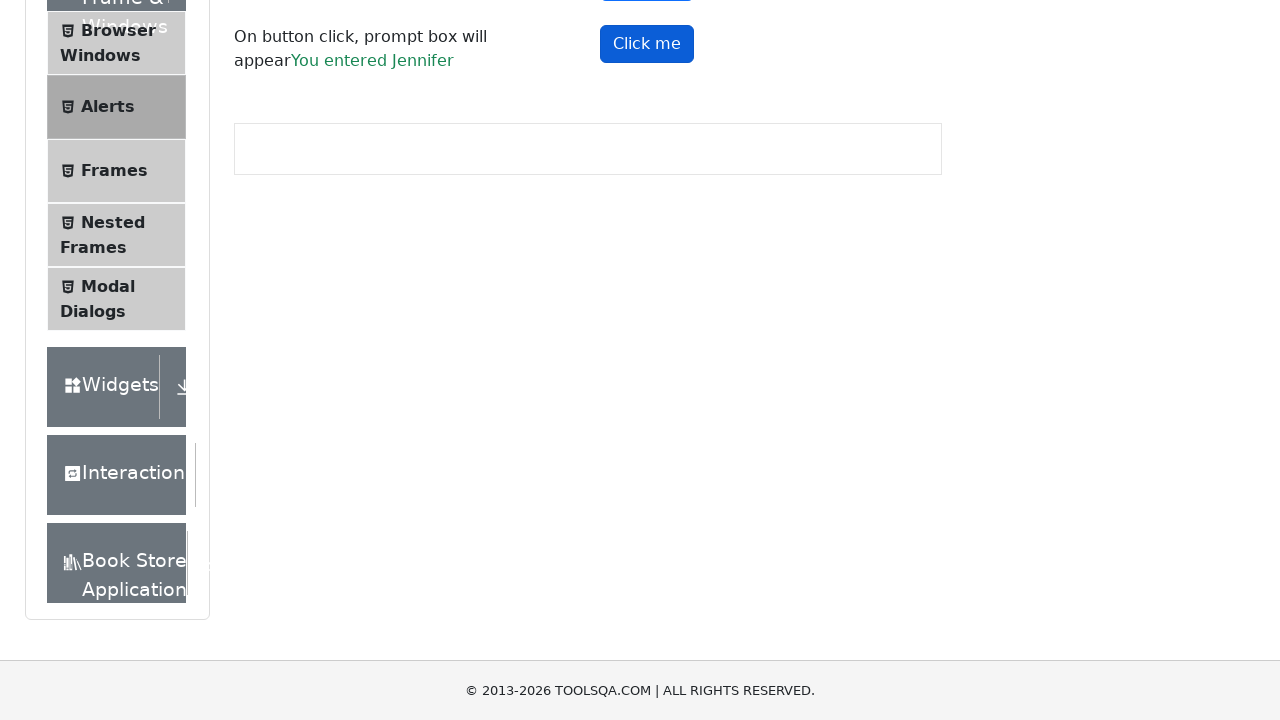

Retrieved prompt result text: You entered Jennifer
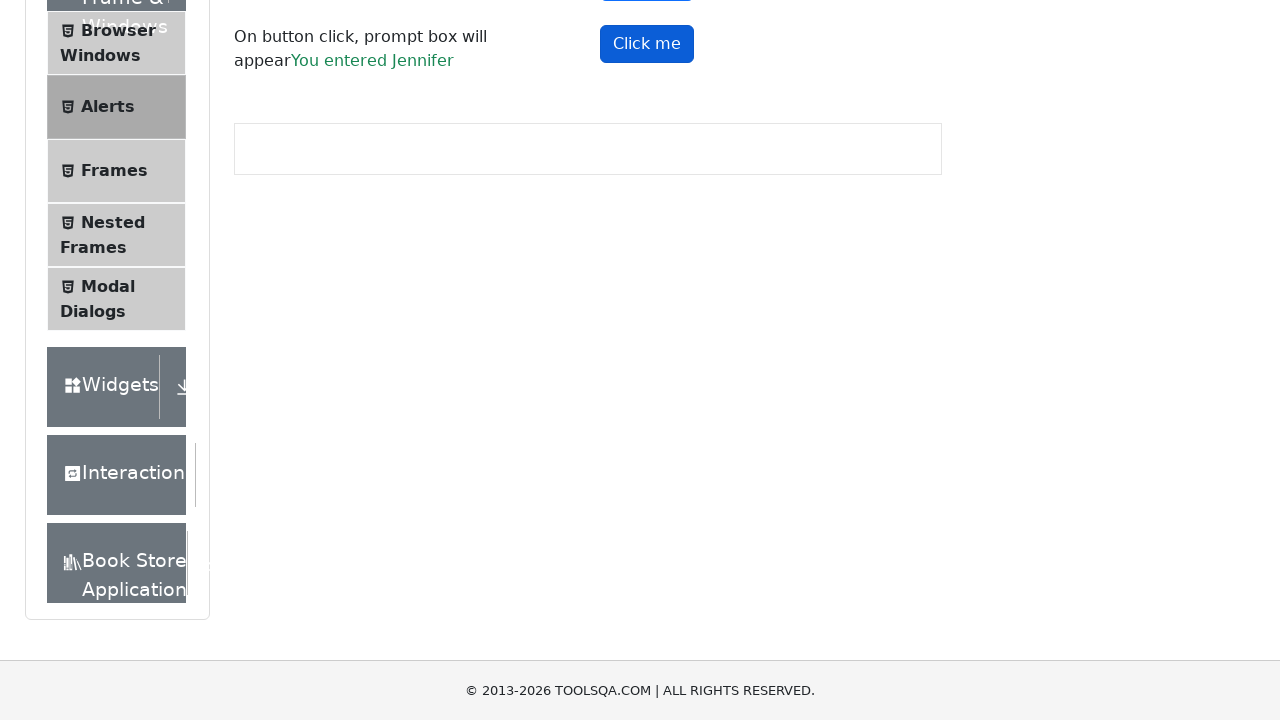

Verified that 'Jennifer' is present in prompt result
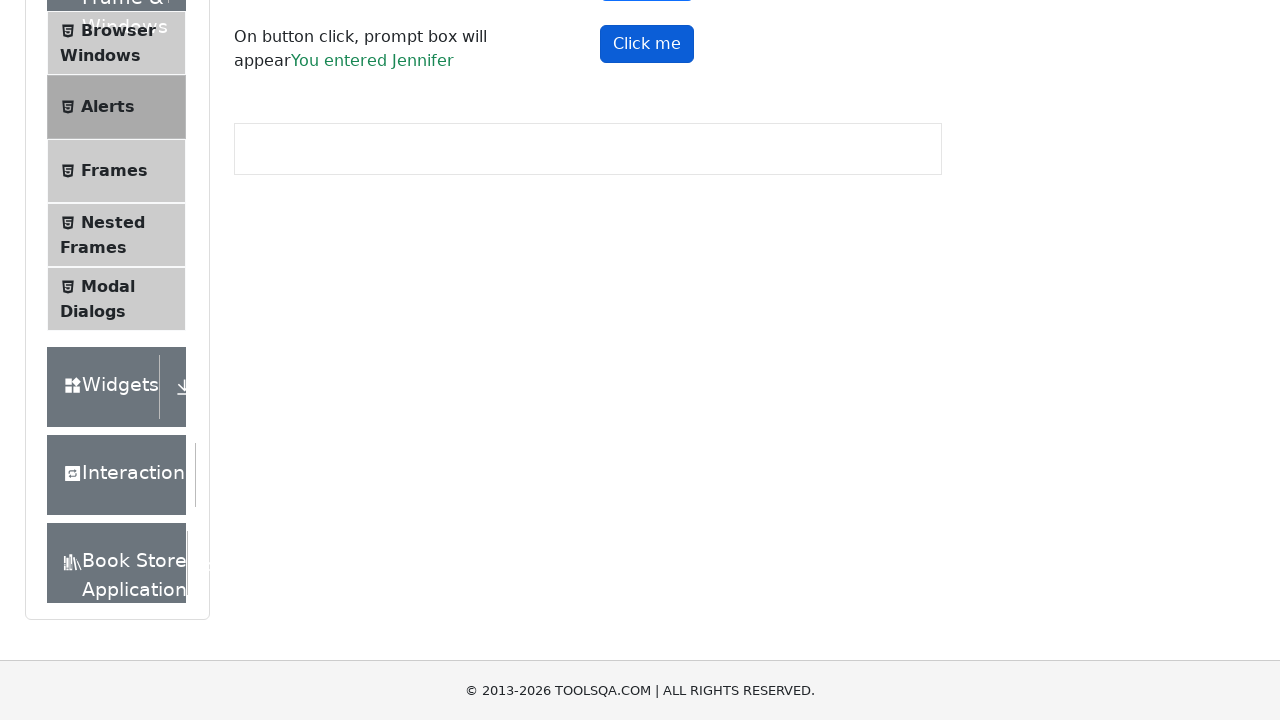

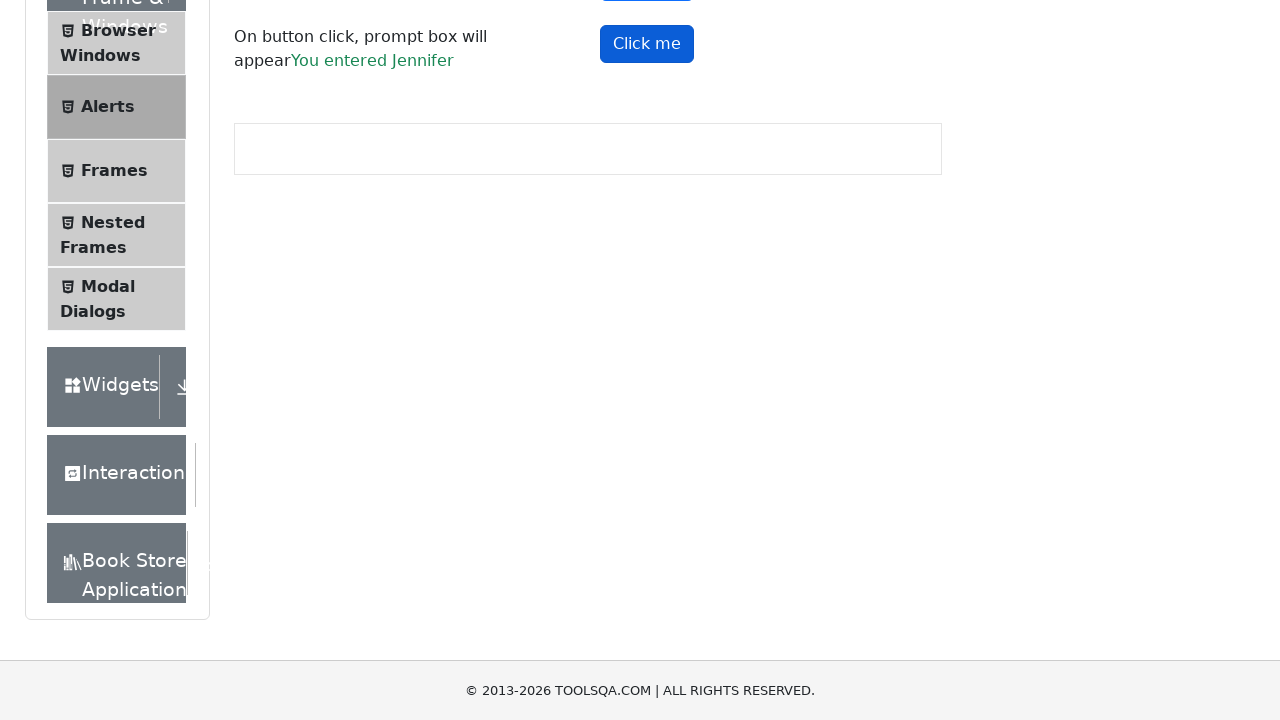